Tests download file button by clicking it and verifying the button text

Starting URL: https://codenboxautomationlab.com/practice/

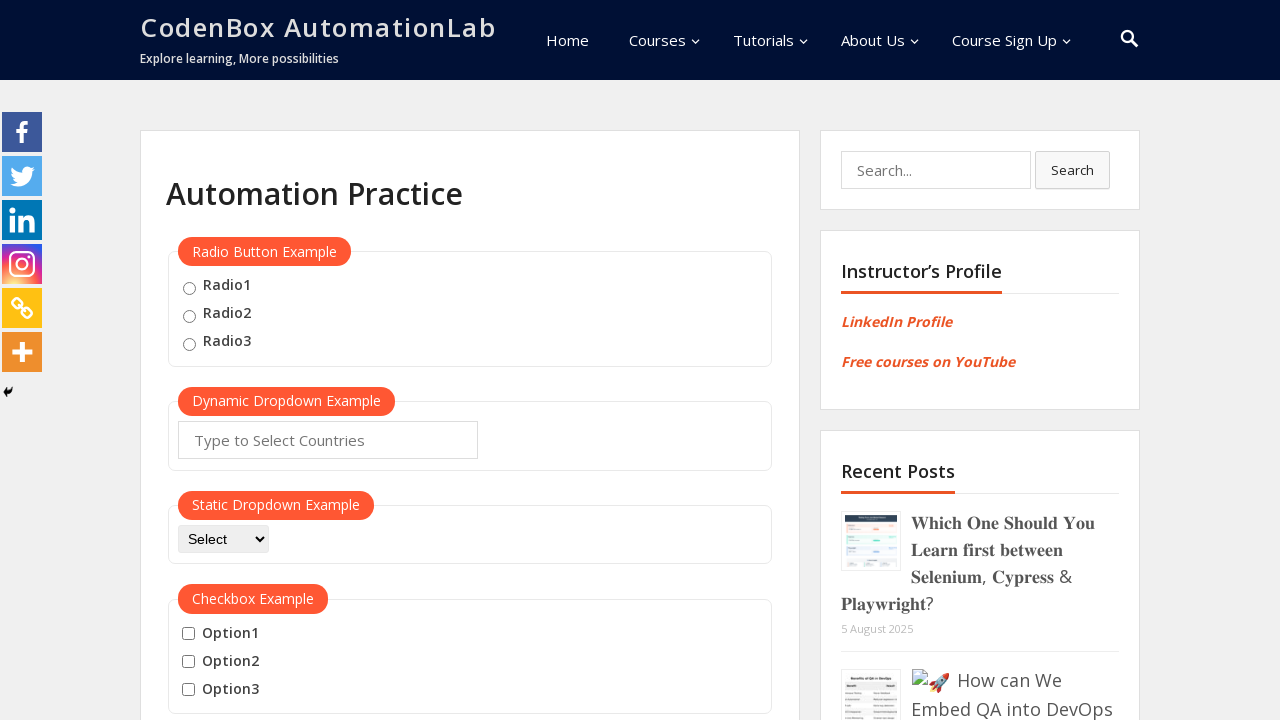

Clicked download file button at (271, 361) on .wp-block-button__link.wp-element-button
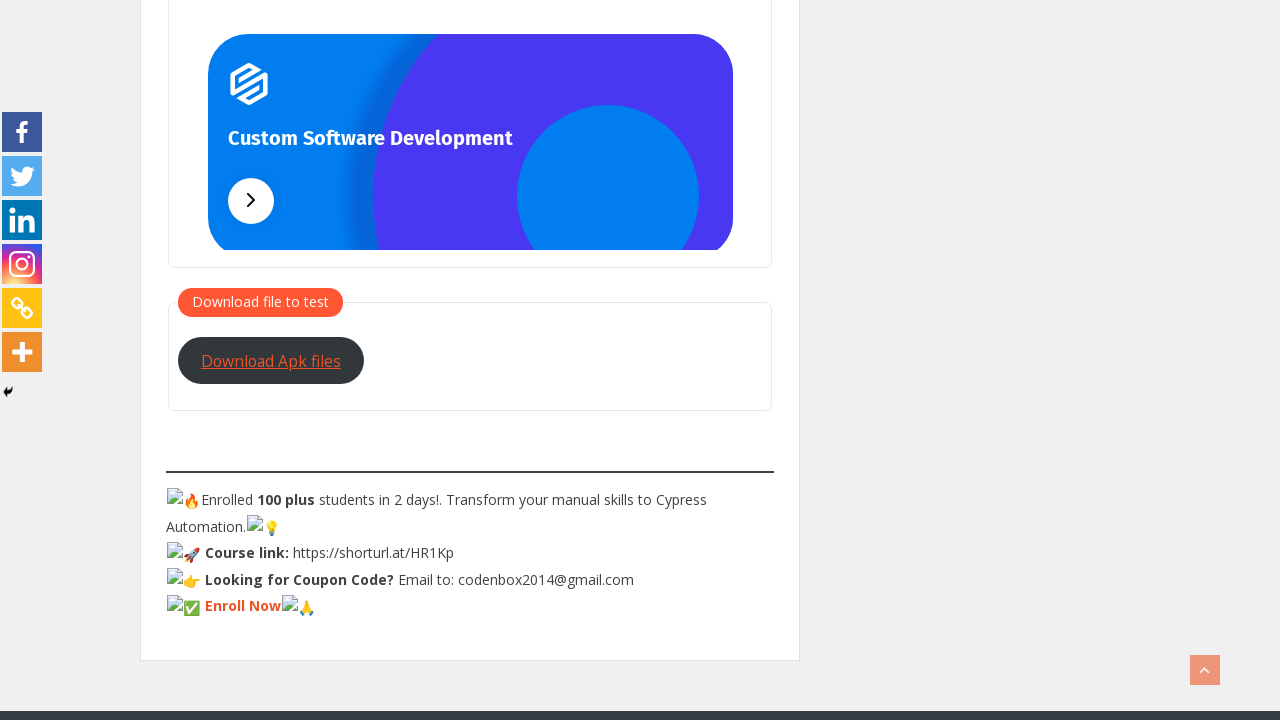

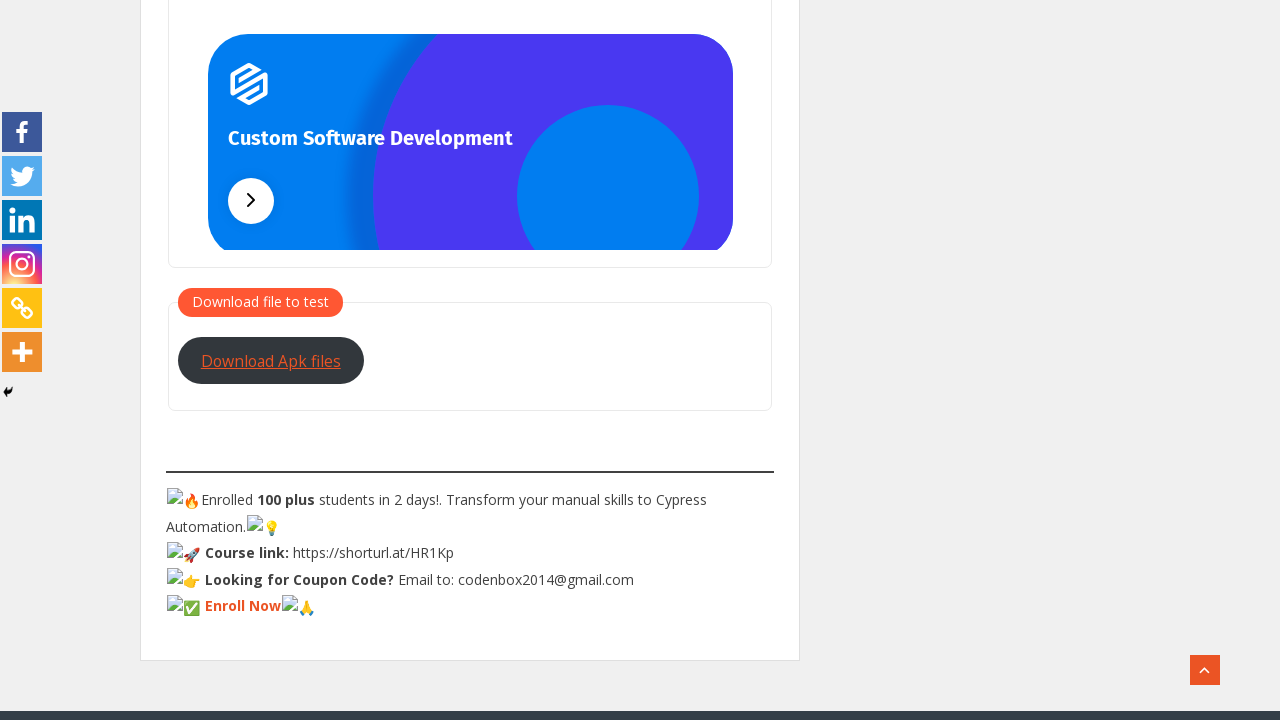